Tests the vegetable shopping functionality by searching for products containing "ca" and adding Capsicum to the cart

Starting URL: https://rahulshettyacademy.com/seleniumPractise/#/

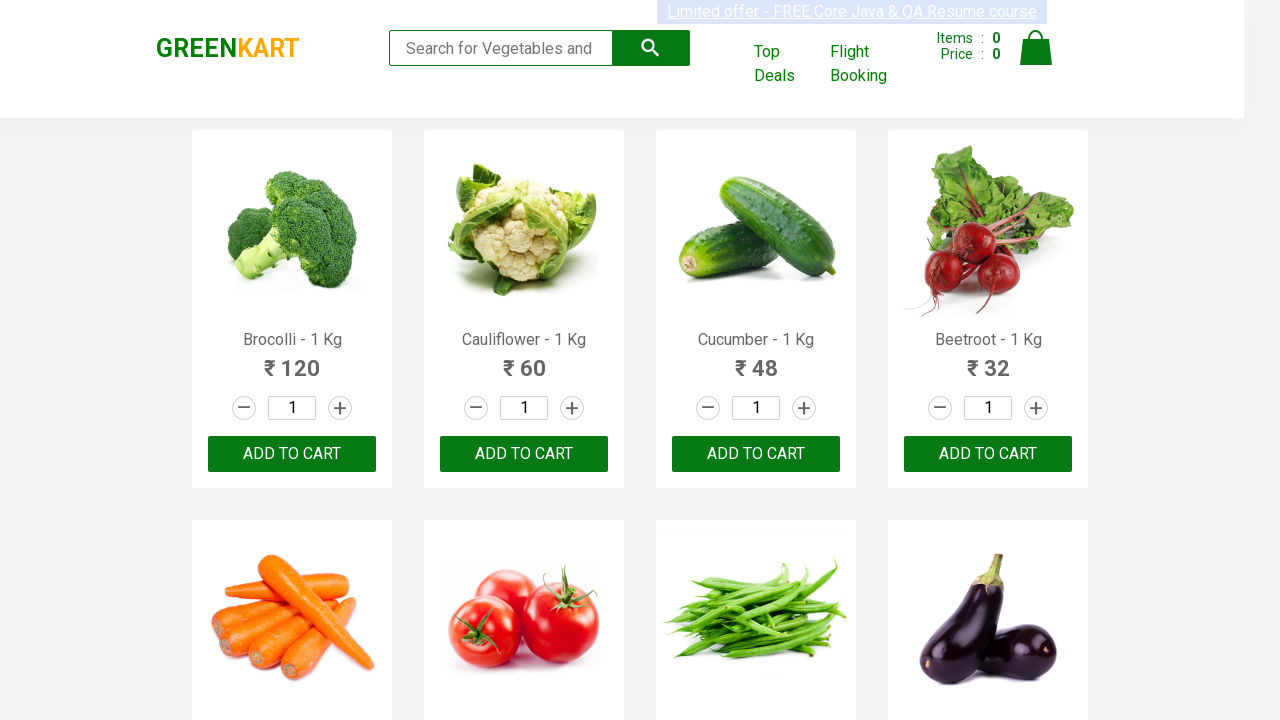

Typed 'ca' in the search box on .search-keyword
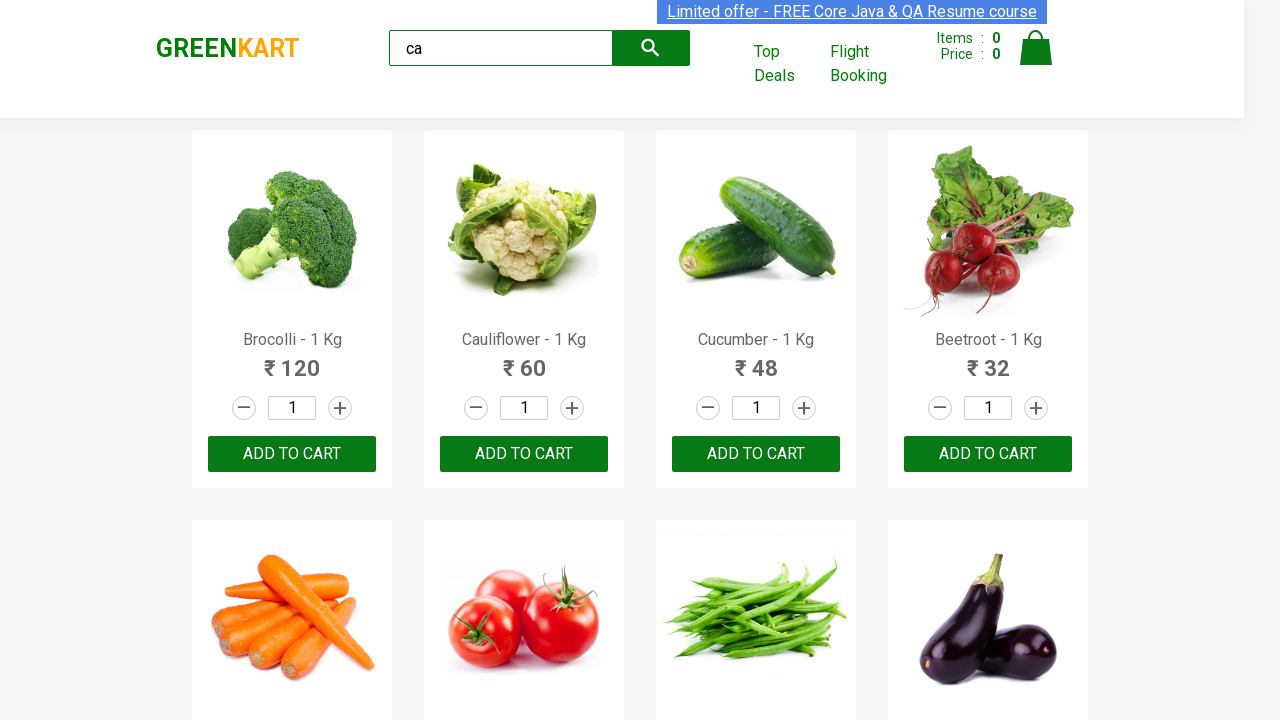

Products loaded after searching for 'ca'
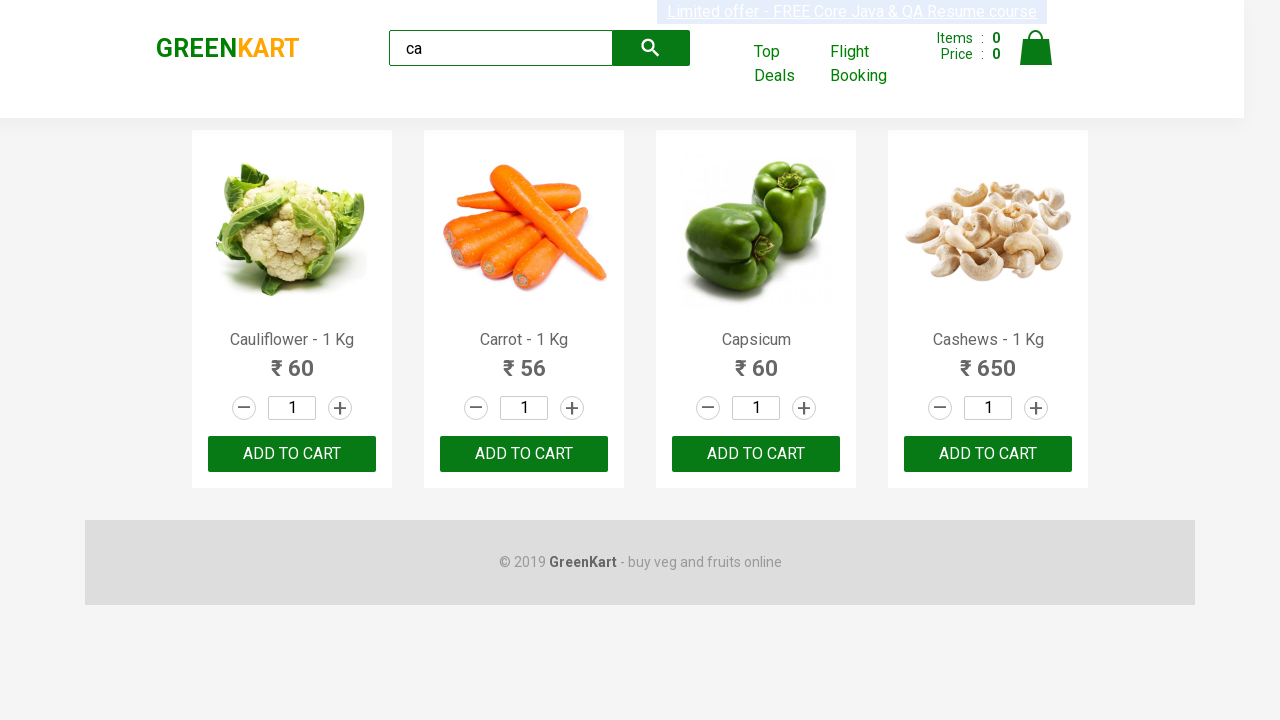

Retrieved all product elements from search results
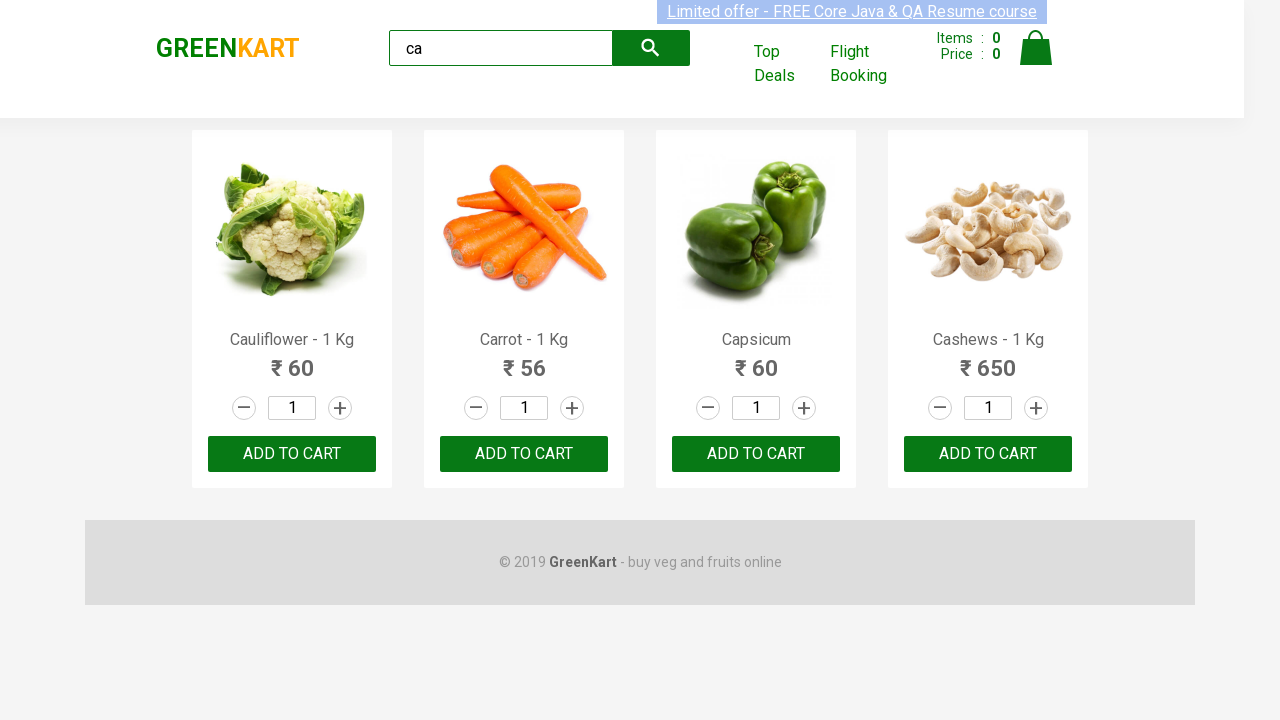

Extracted product name: Cauliflower - 1 Kg
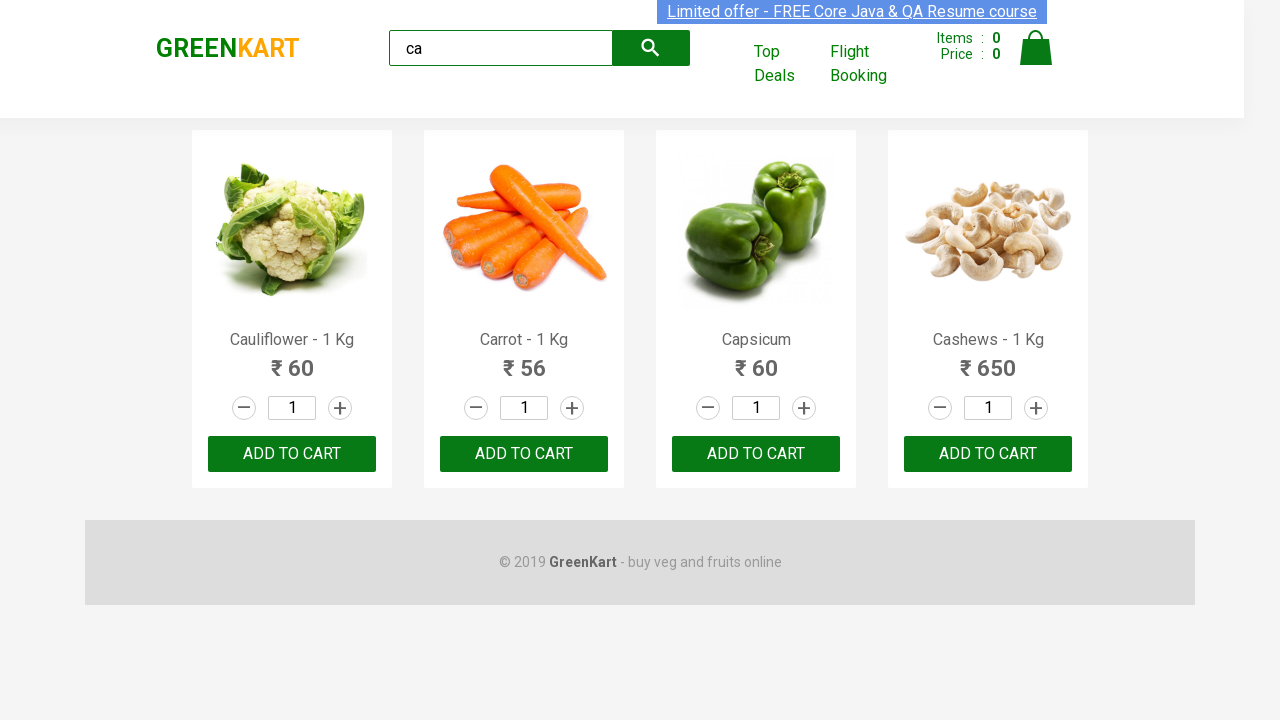

Extracted product name: Carrot - 1 Kg
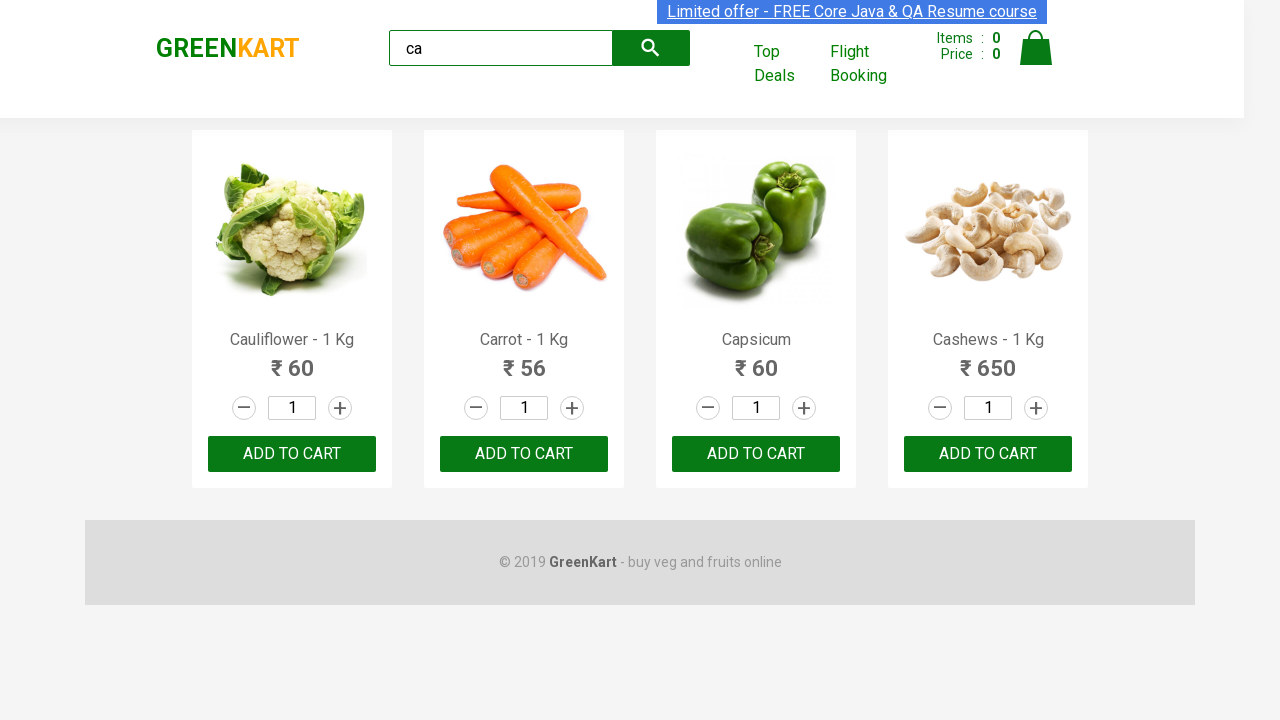

Extracted product name: Capsicum
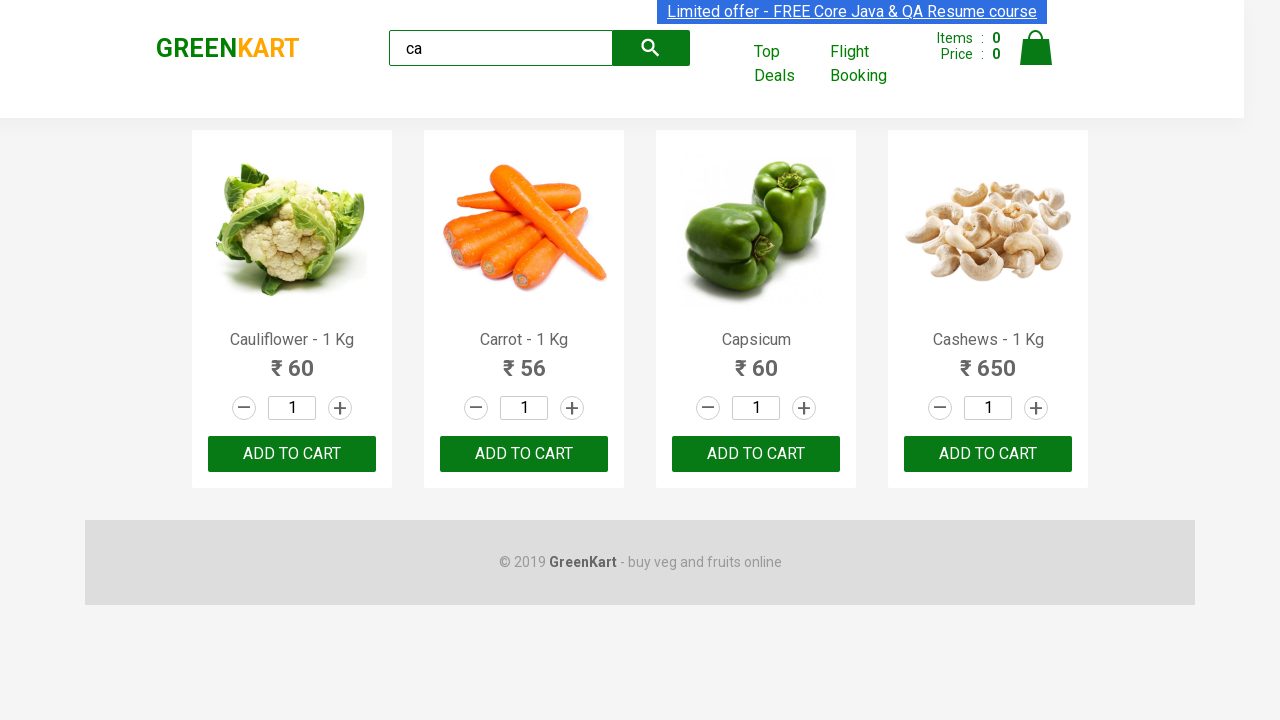

Clicked add button for Capsicum product at (756, 454) on .products .product >> nth=2 >> button
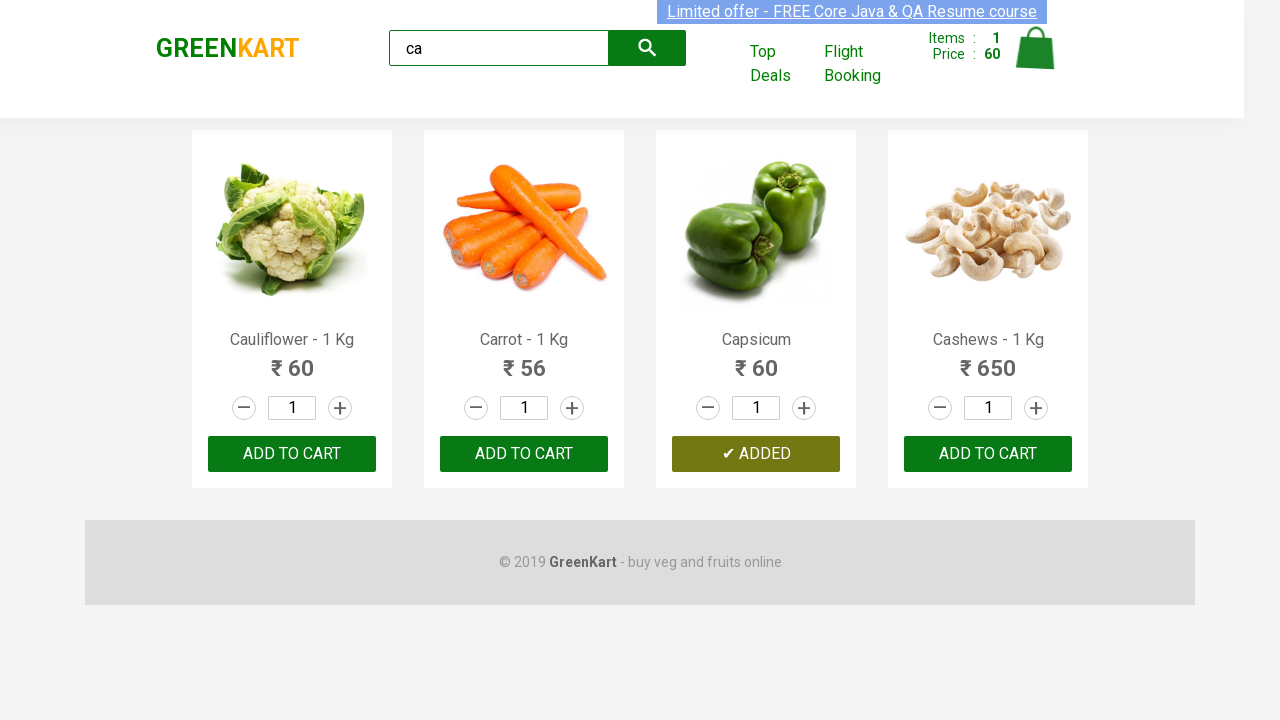

Extracted product name: Cashews - 1 Kg
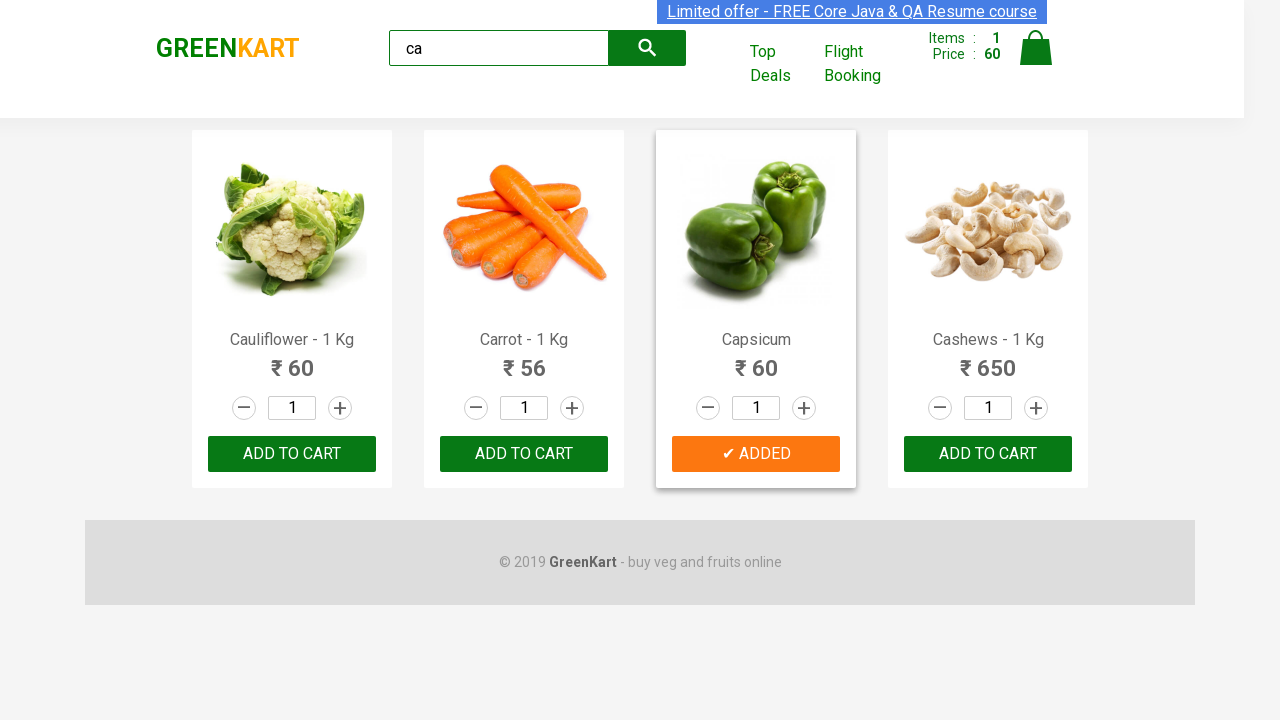

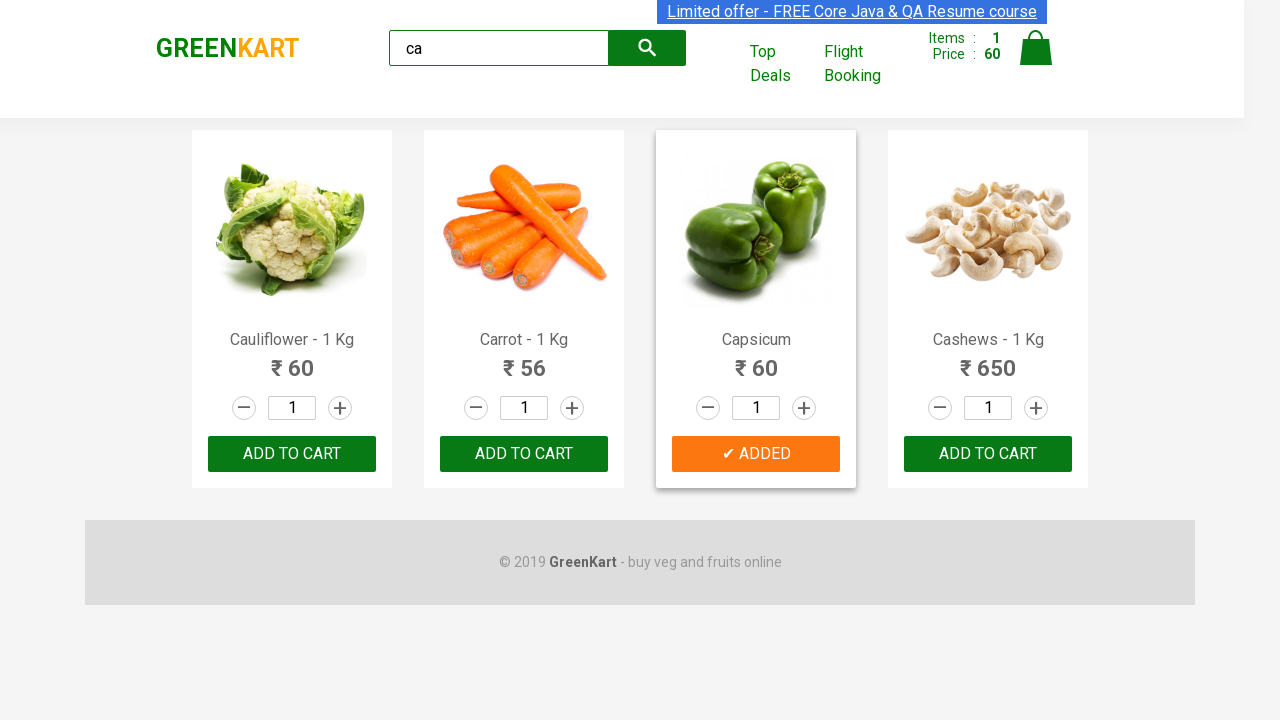